Fills out a text box form with user details including name, email, and addresses, then submits the form

Starting URL: https://demoqa.com/text-box

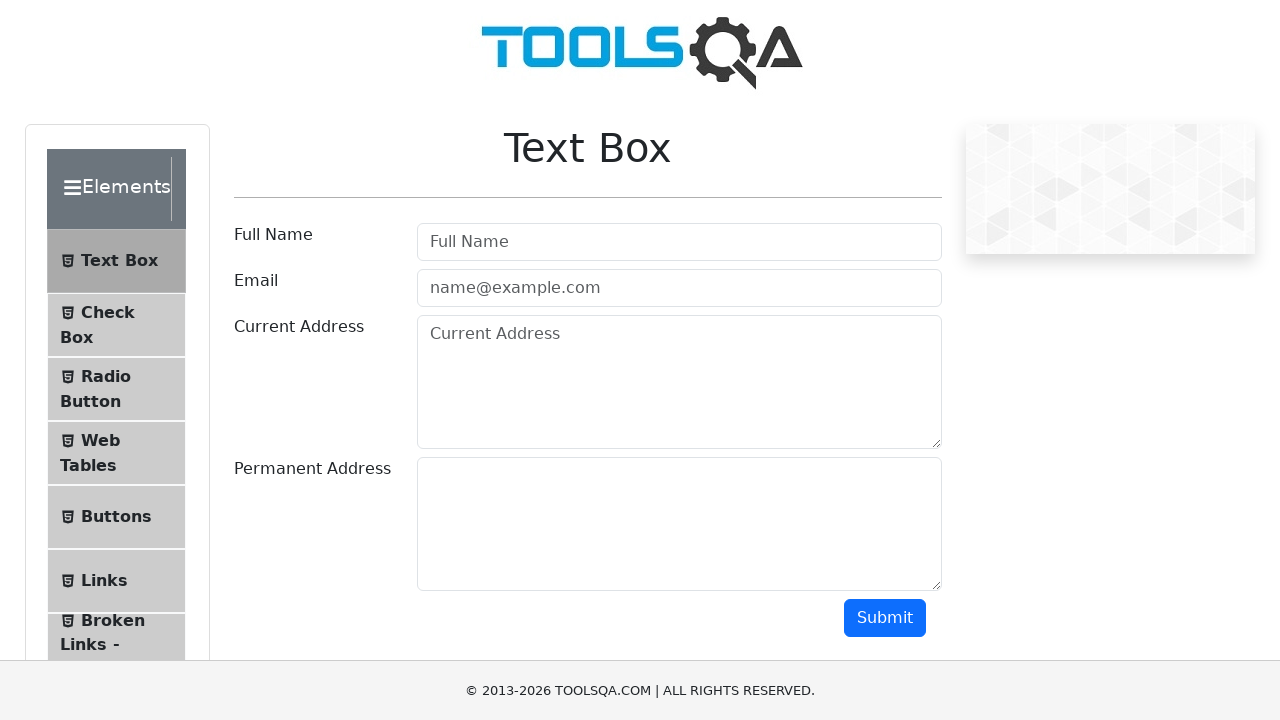

Filled full name field with 'Aida' on #userName
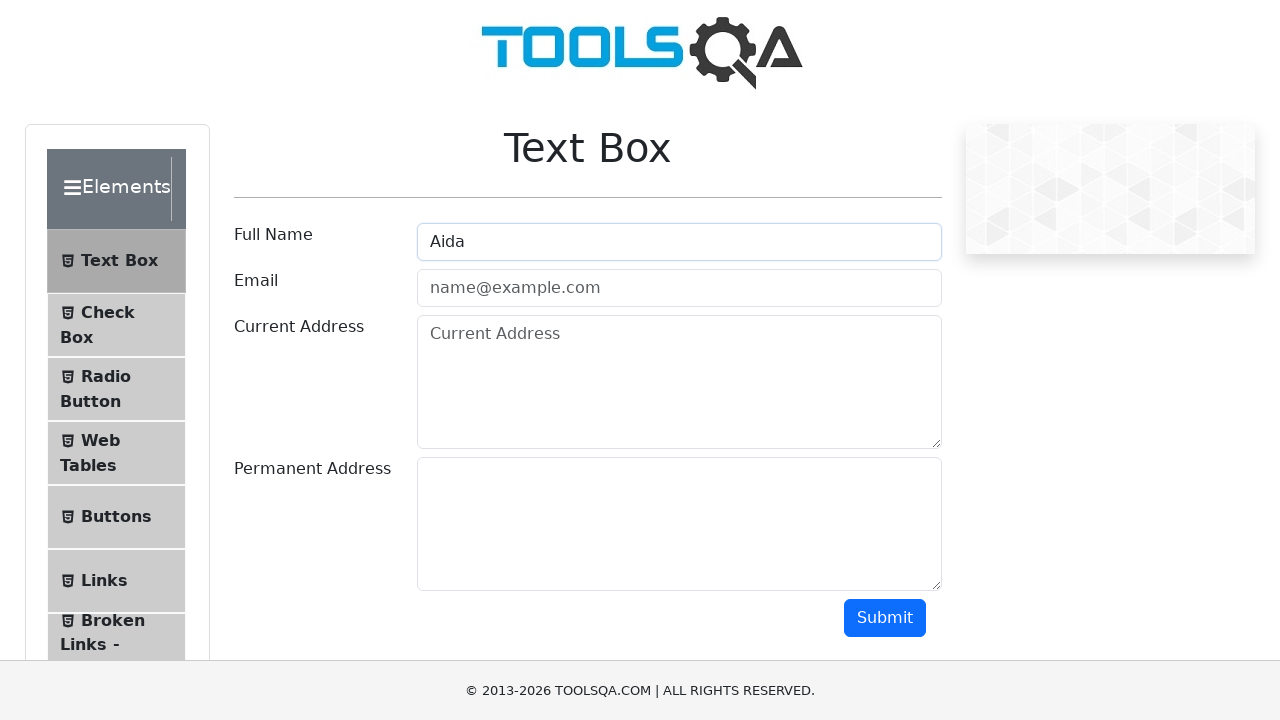

Filled email field with 'aida.aseinovich@gmail.com' on #userEmail
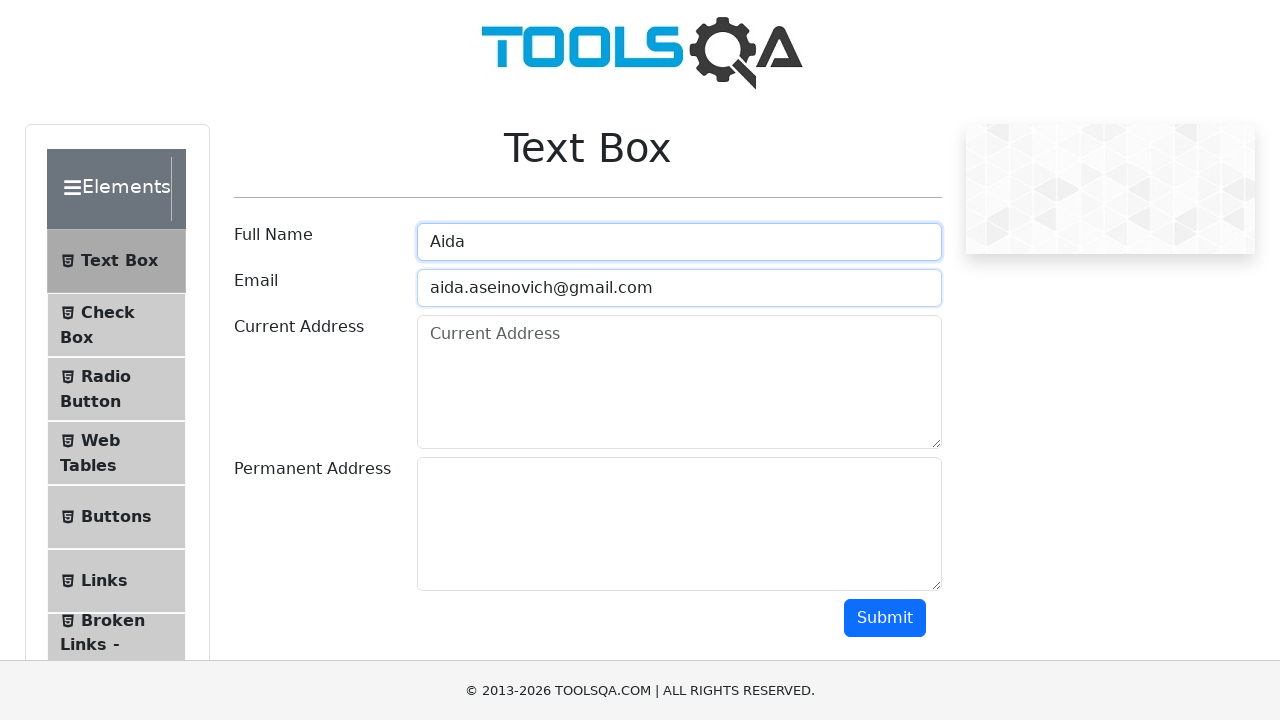

Filled current address field with 'Chokmorova street 58' on #currentAddress
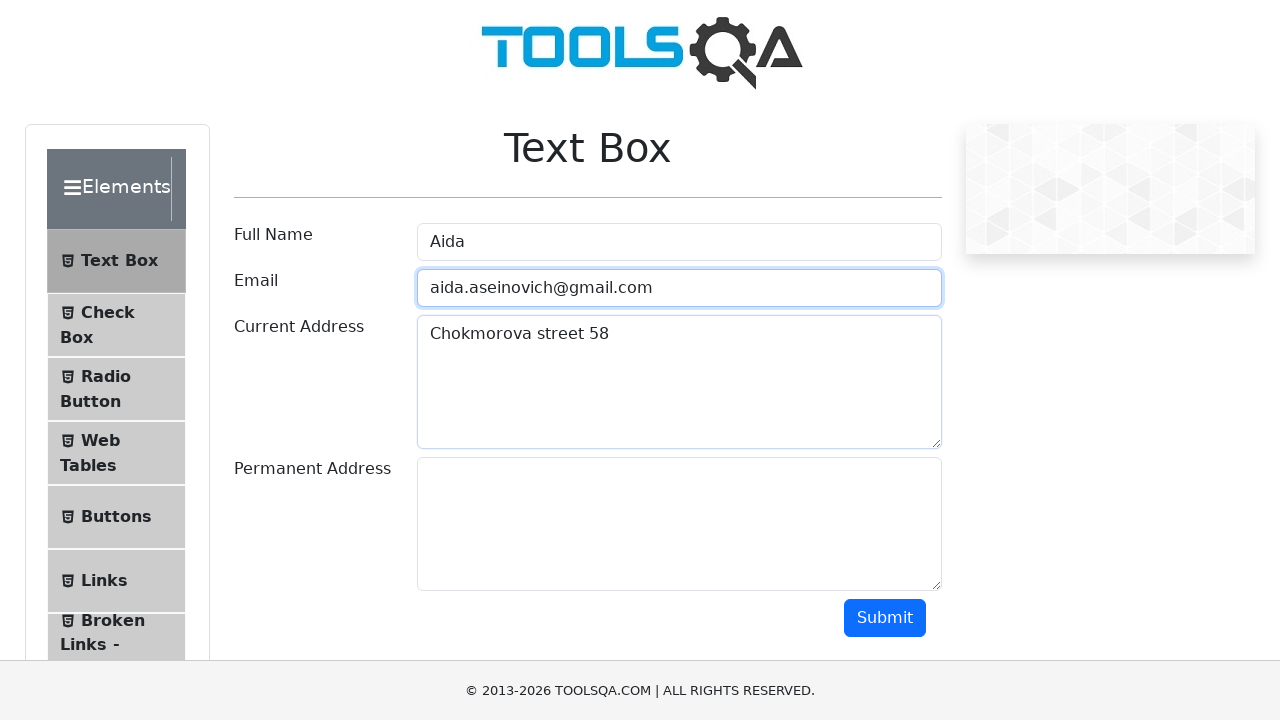

Filled permanent address field with 'selo Koy-Tash 58' on #permanentAddress
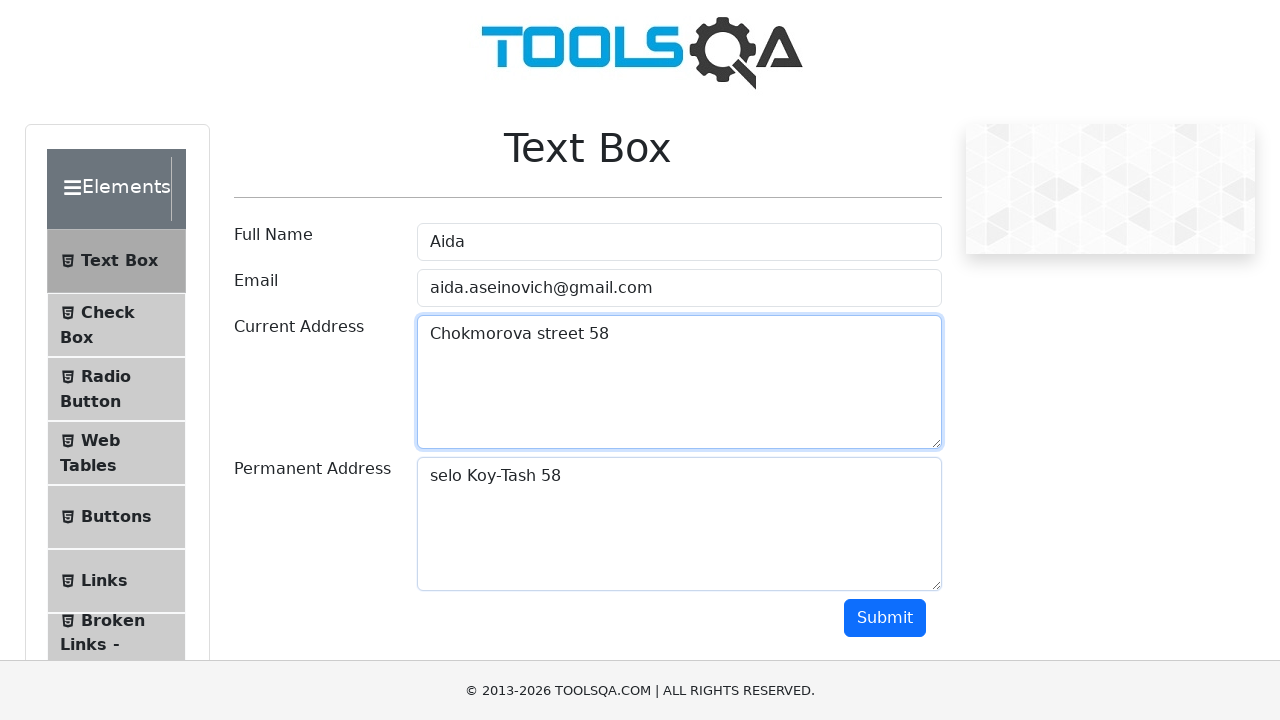

Located submit button
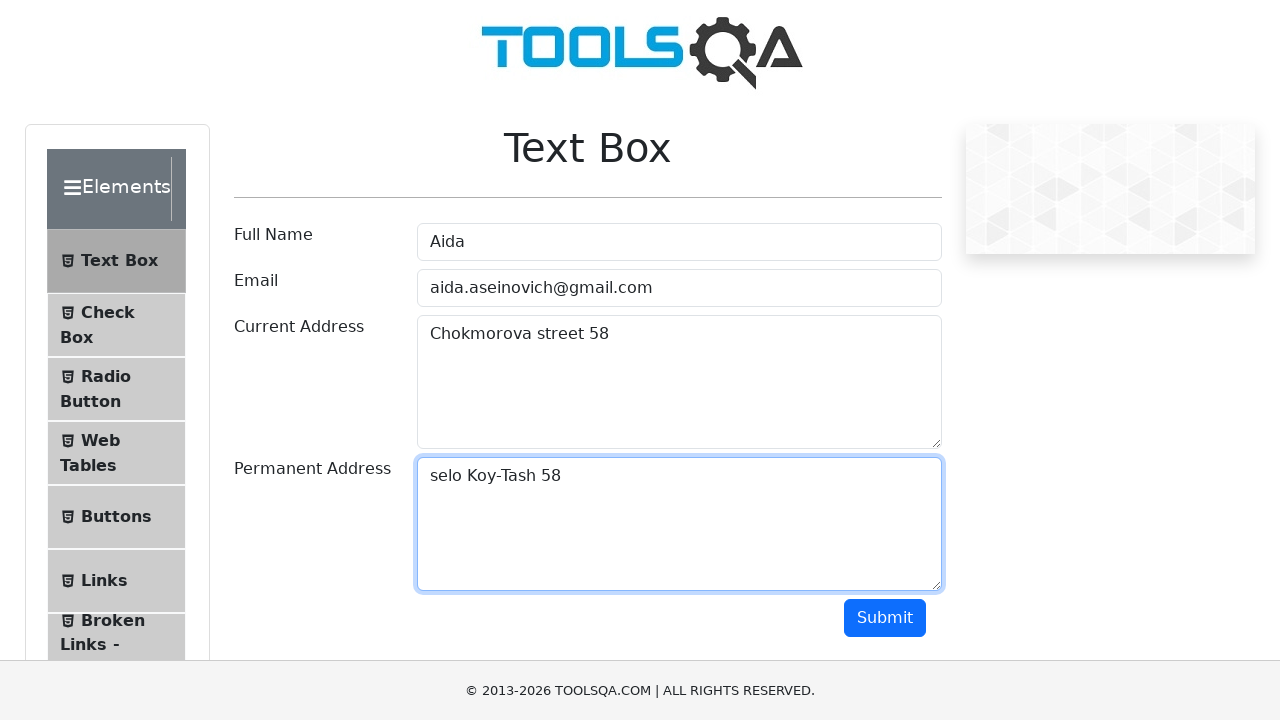

Scrolled submit button into view
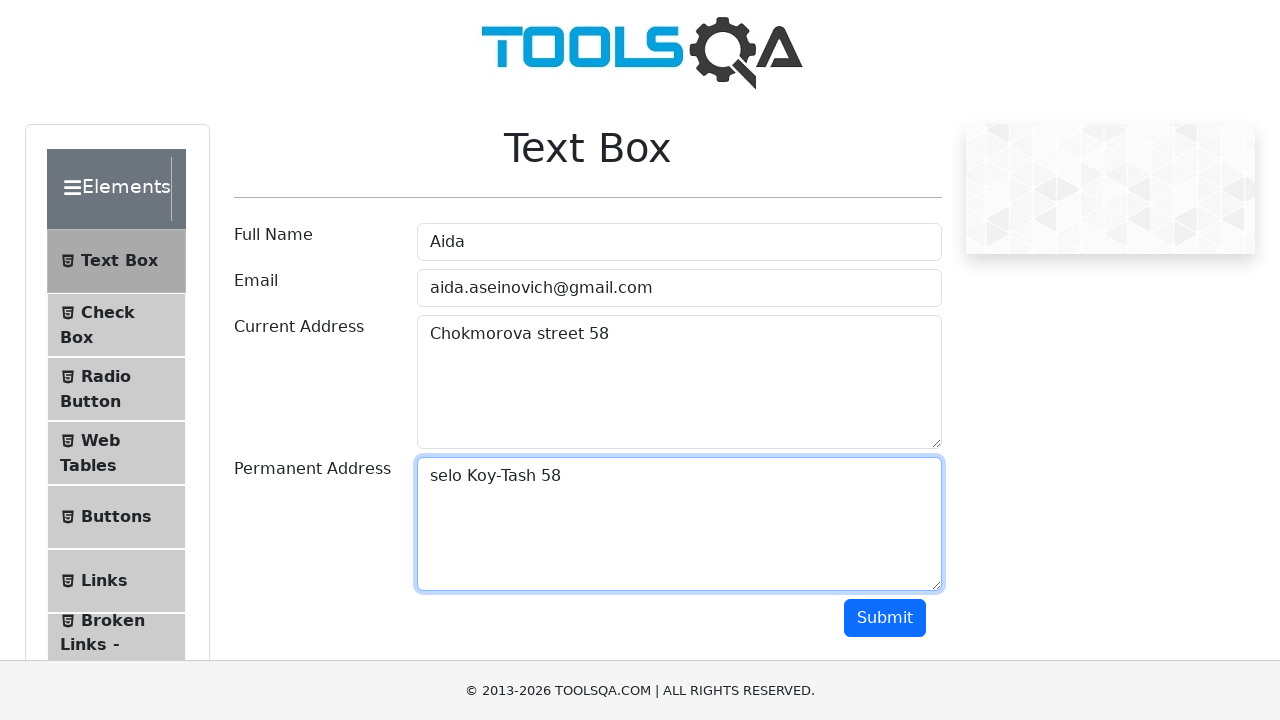

Clicked submit button to submit form at (885, 618) on (//button[@type='button'])[2]
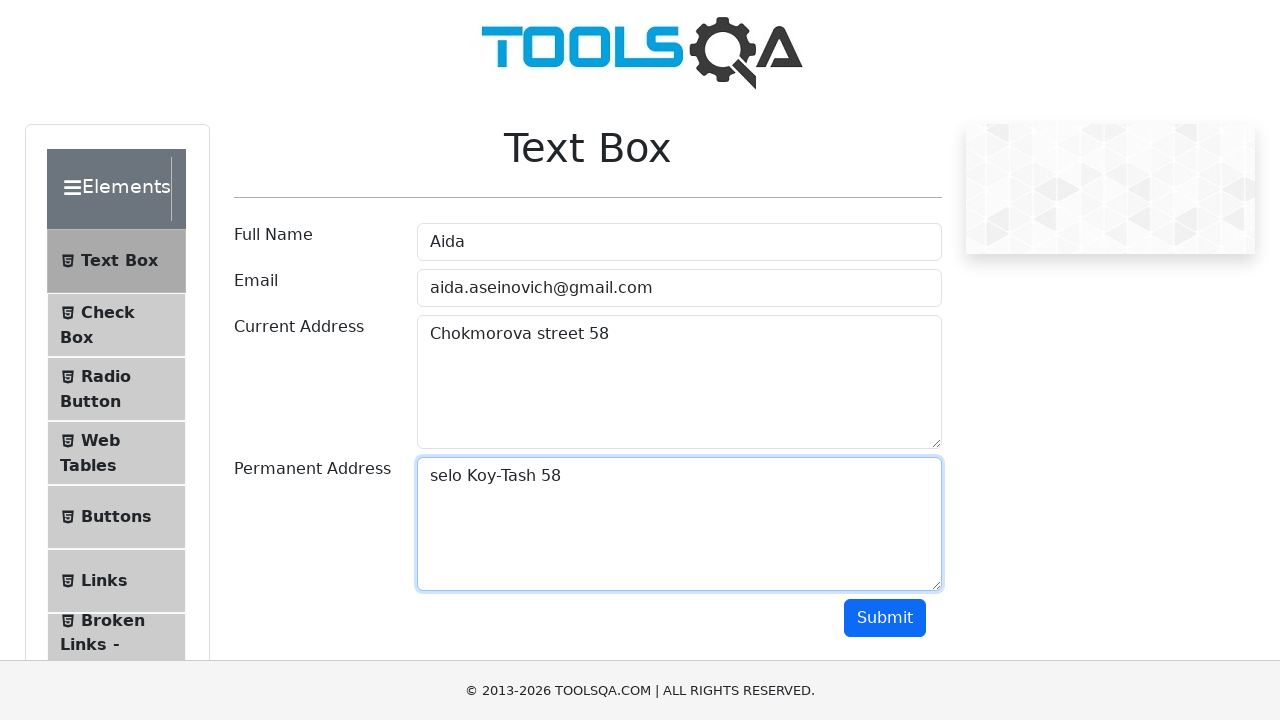

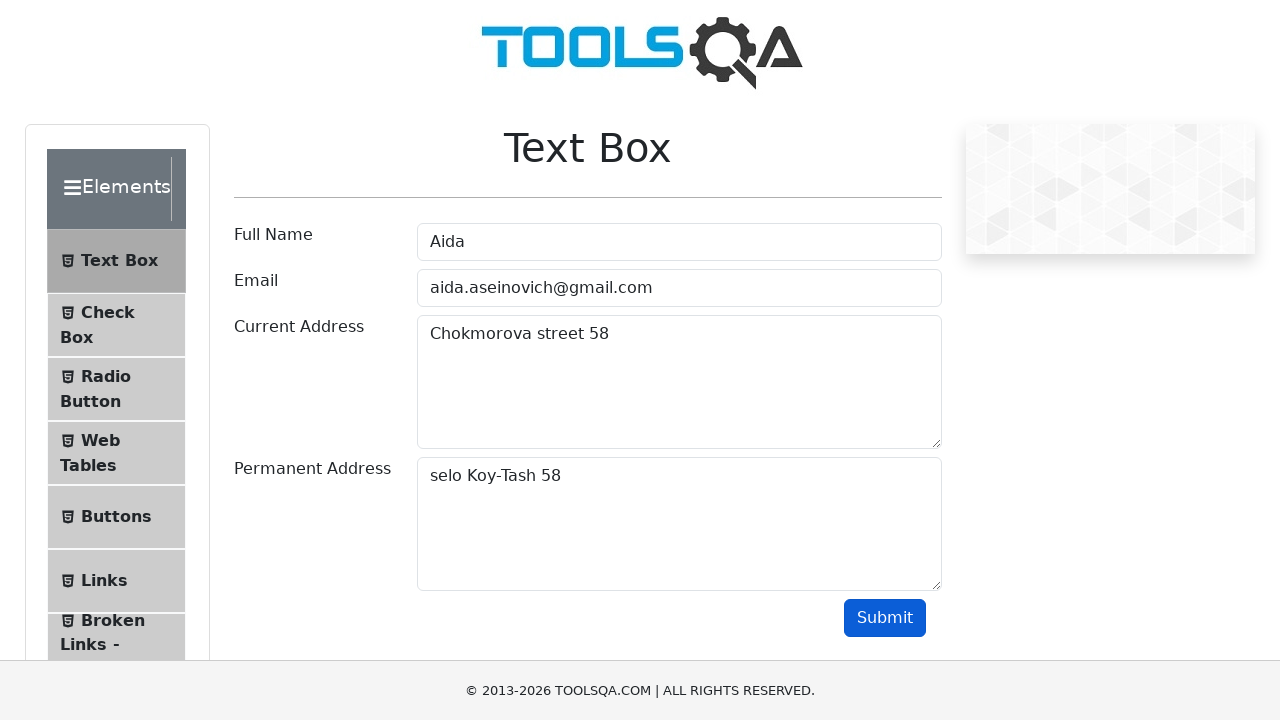